Tests a math challenge page by reading an input value, calculating the answer using a mathematical formula (log of absolute value of 12*sin(x)), filling in the result, checking a checkbox, selecting a radio button, and submitting the form.

Starting URL: https://suninjuly.github.io/math.html

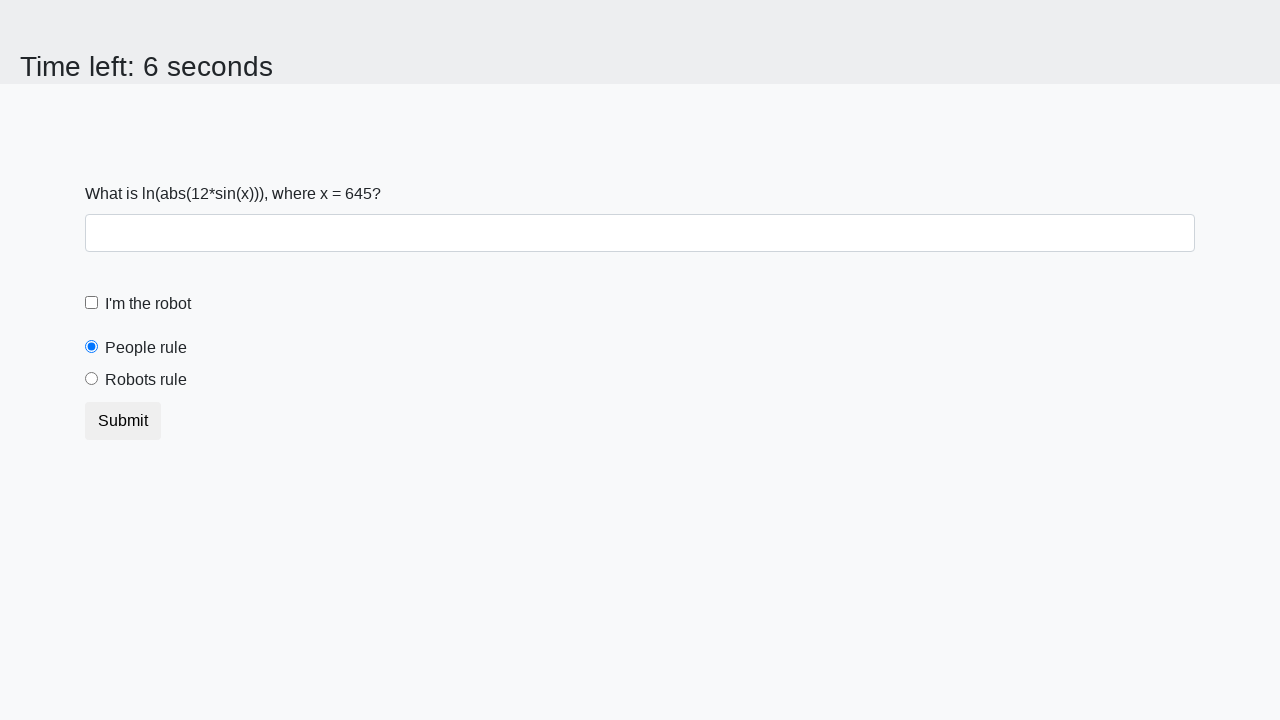

Located and read the x value from input_value element
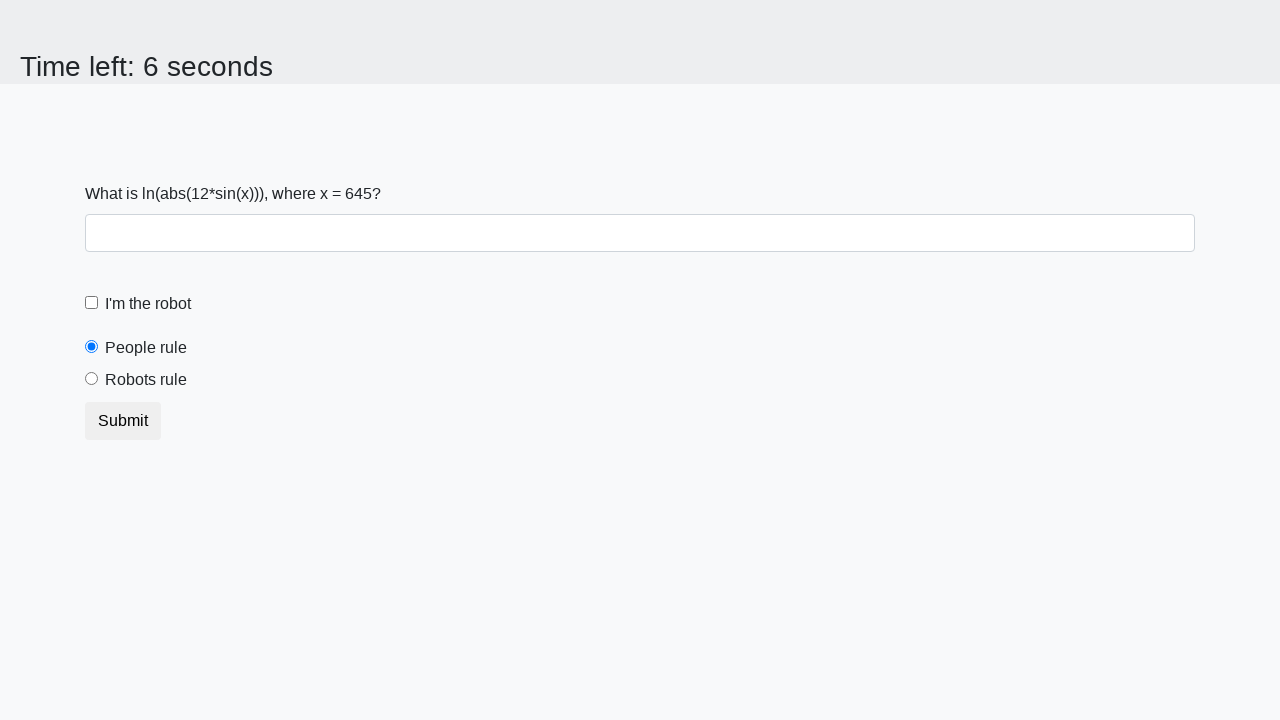

Calculated the answer using formula: log(|12*sin(x)|)
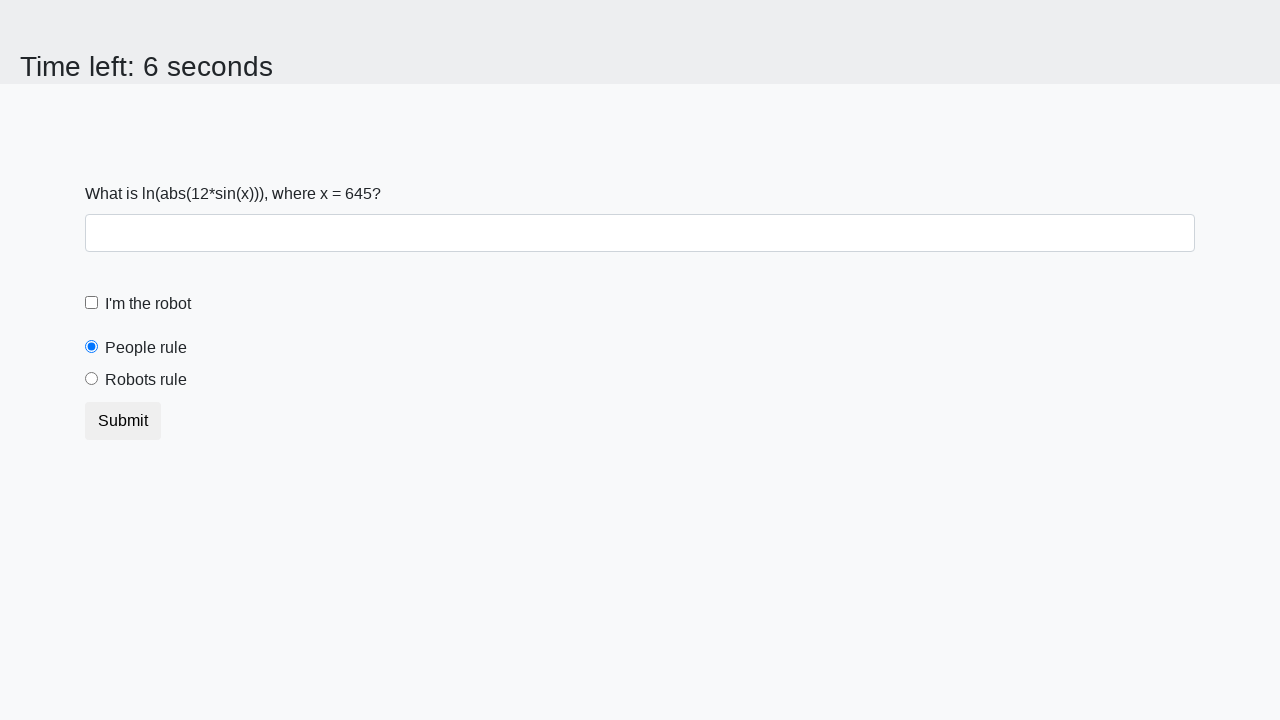

Filled the answer field with calculated result on #answer
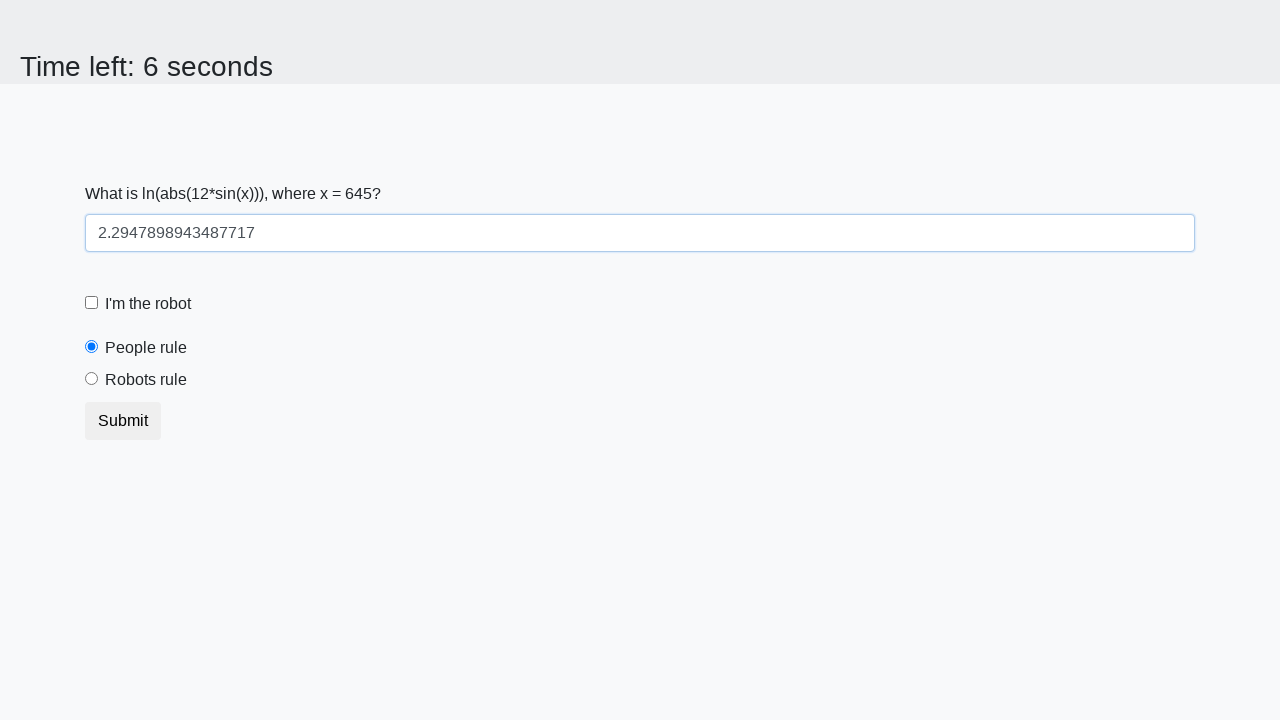

Checked the robot checkbox at (92, 303) on #robotCheckbox
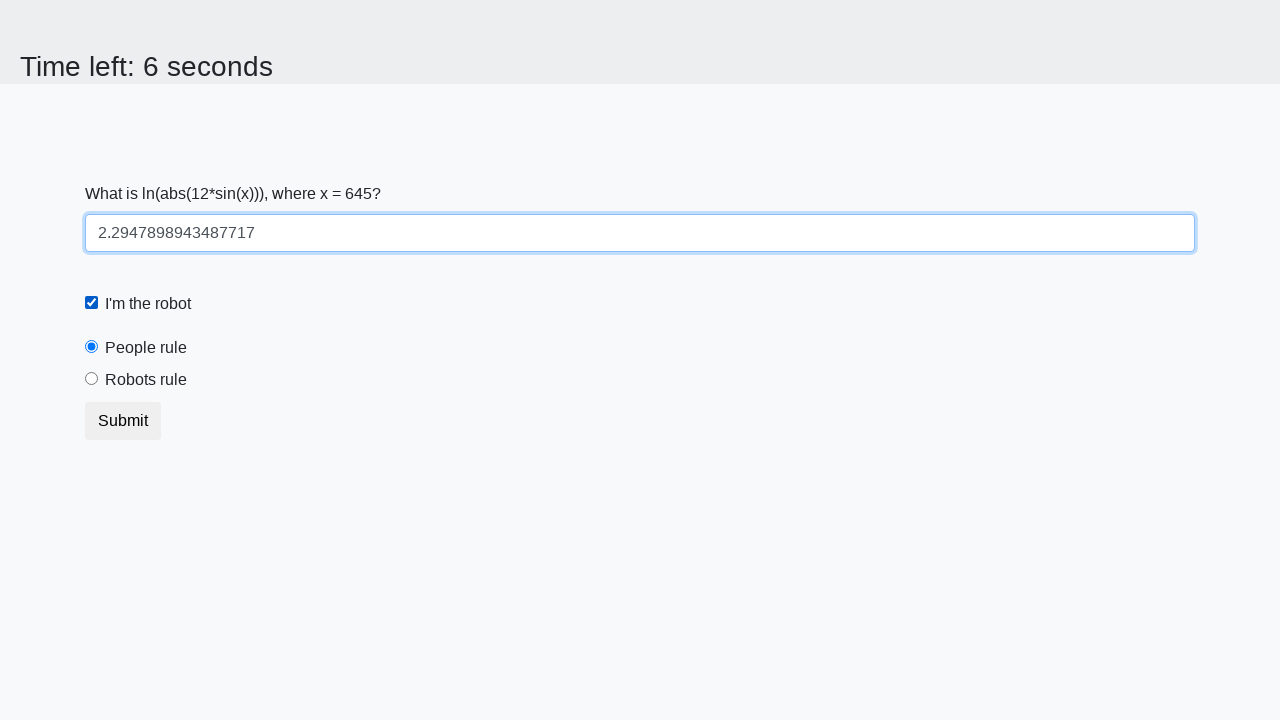

Selected the robots rule radio button at (92, 379) on #robotsRule
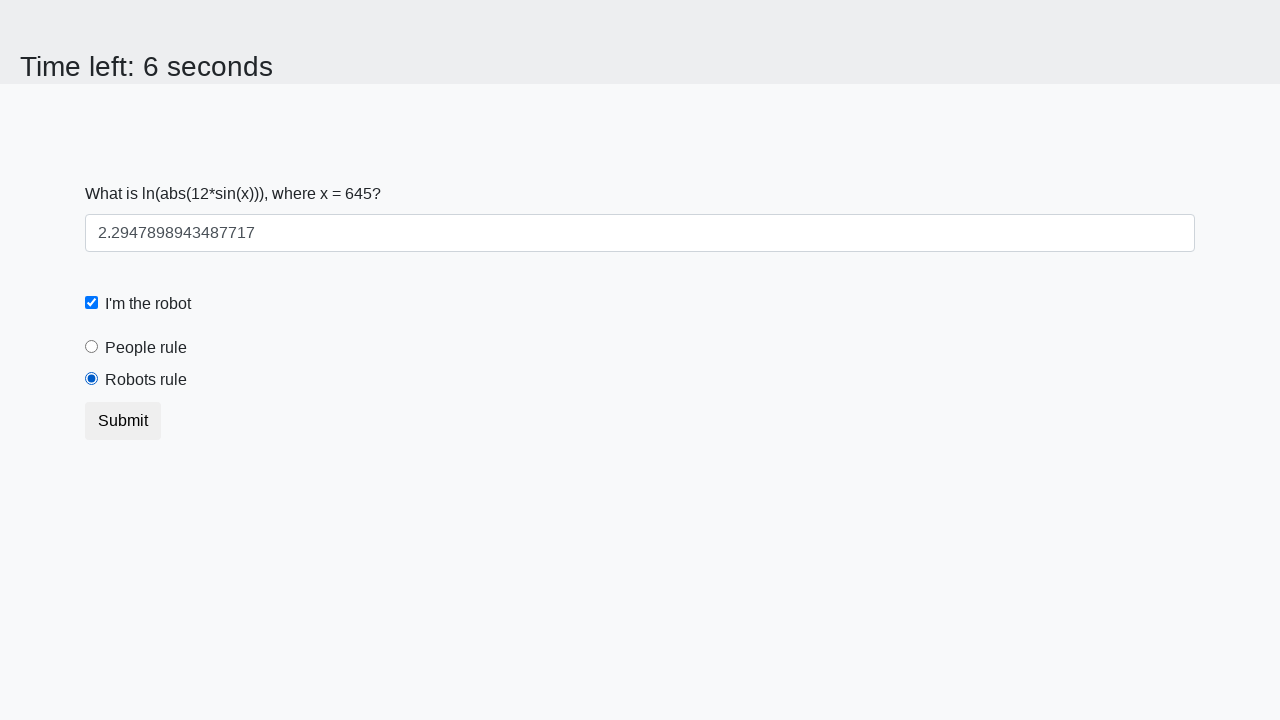

Clicked the submit button to complete the math challenge at (123, 421) on button.btn
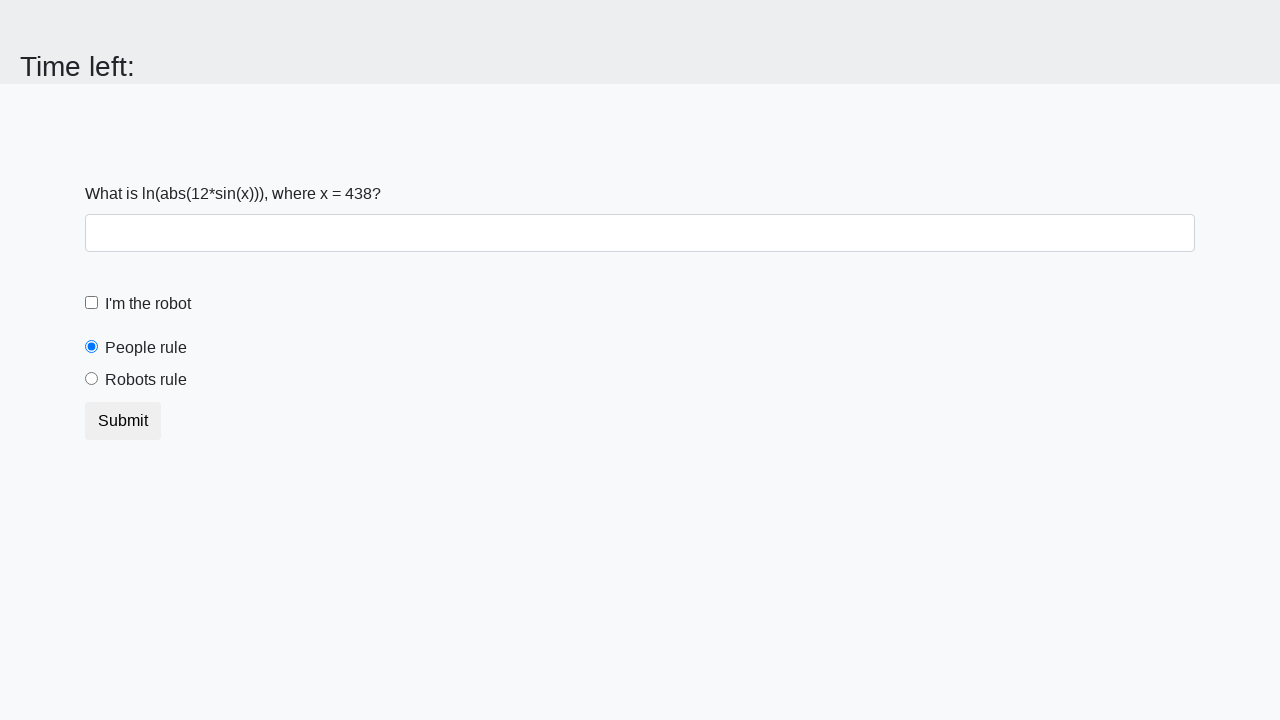

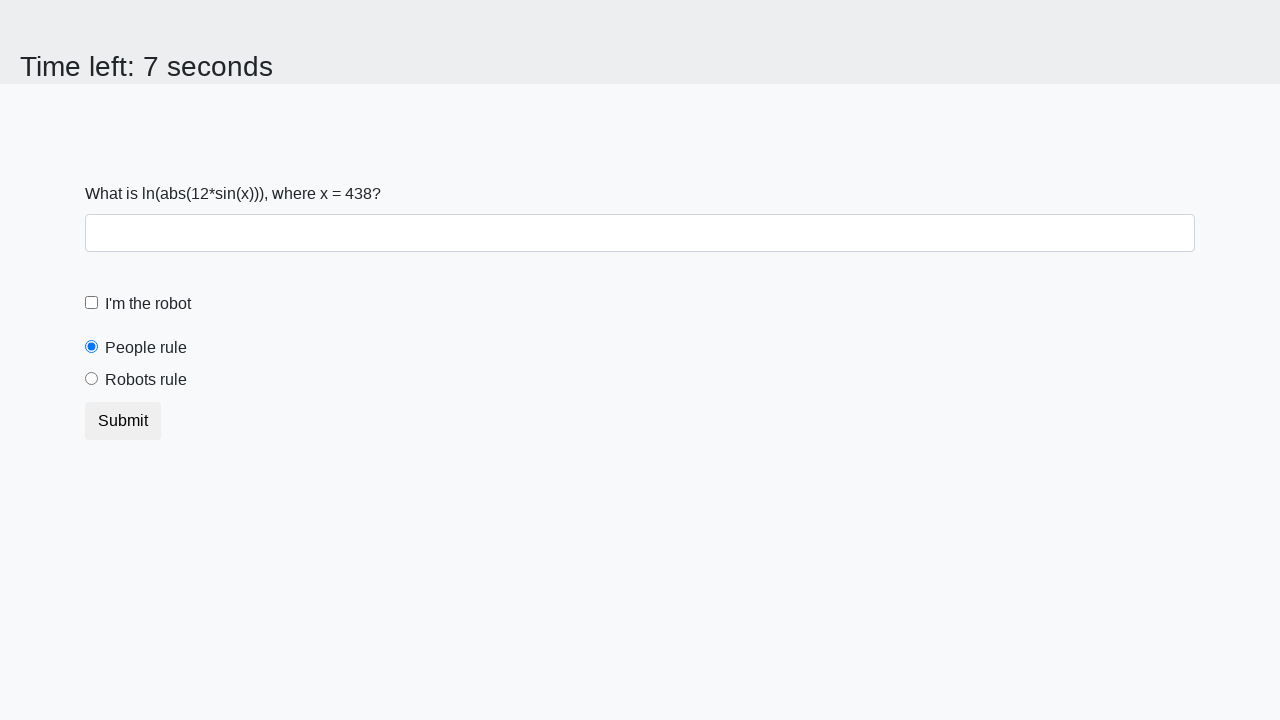